Tests navigation to the Autocomplete page and verifies the page header displays "Autocomplete"

Starting URL: https://formy-project.herokuapp.com/

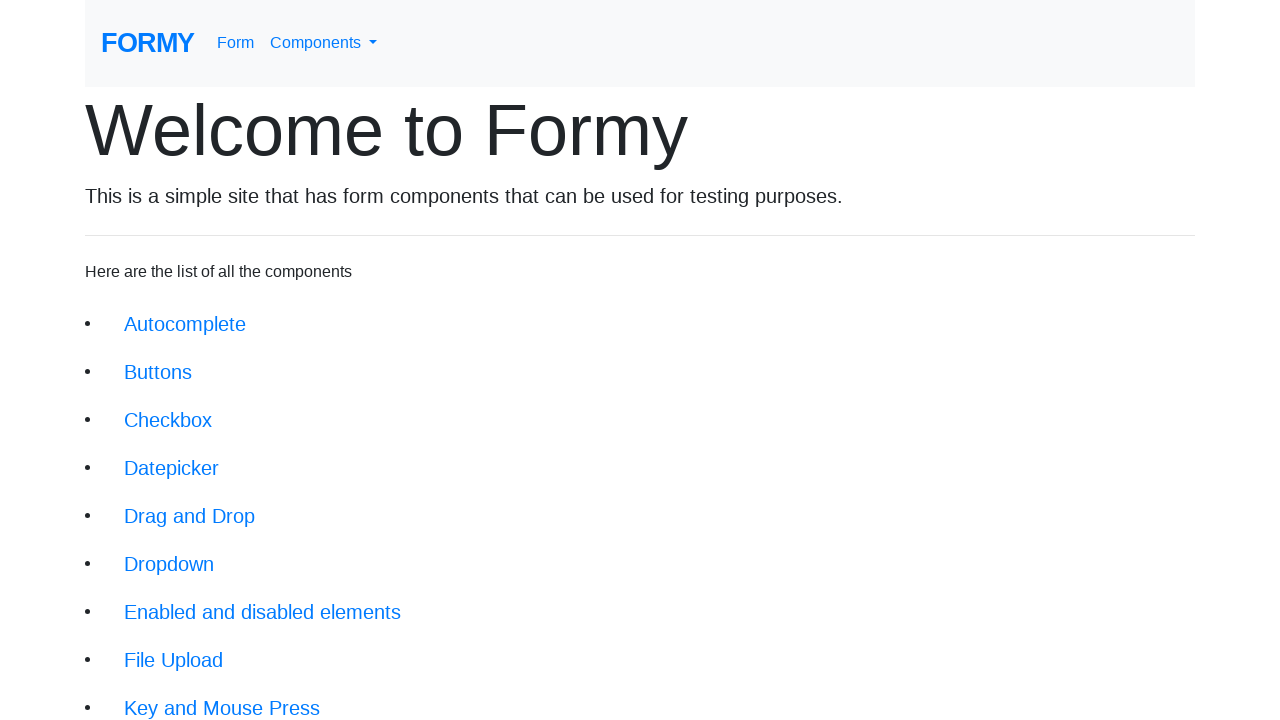

Clicked on the Autocomplete link at (185, 324) on xpath=//li/a[@href='/autocomplete']
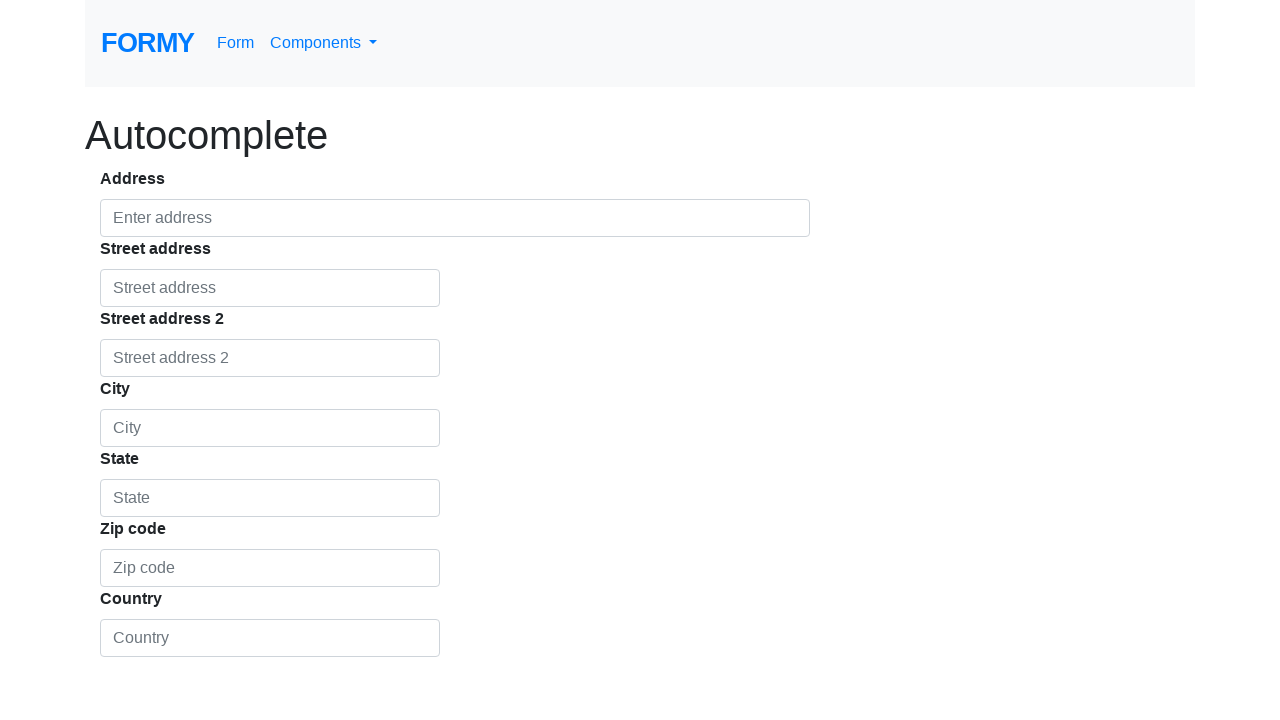

Waited for page header to load
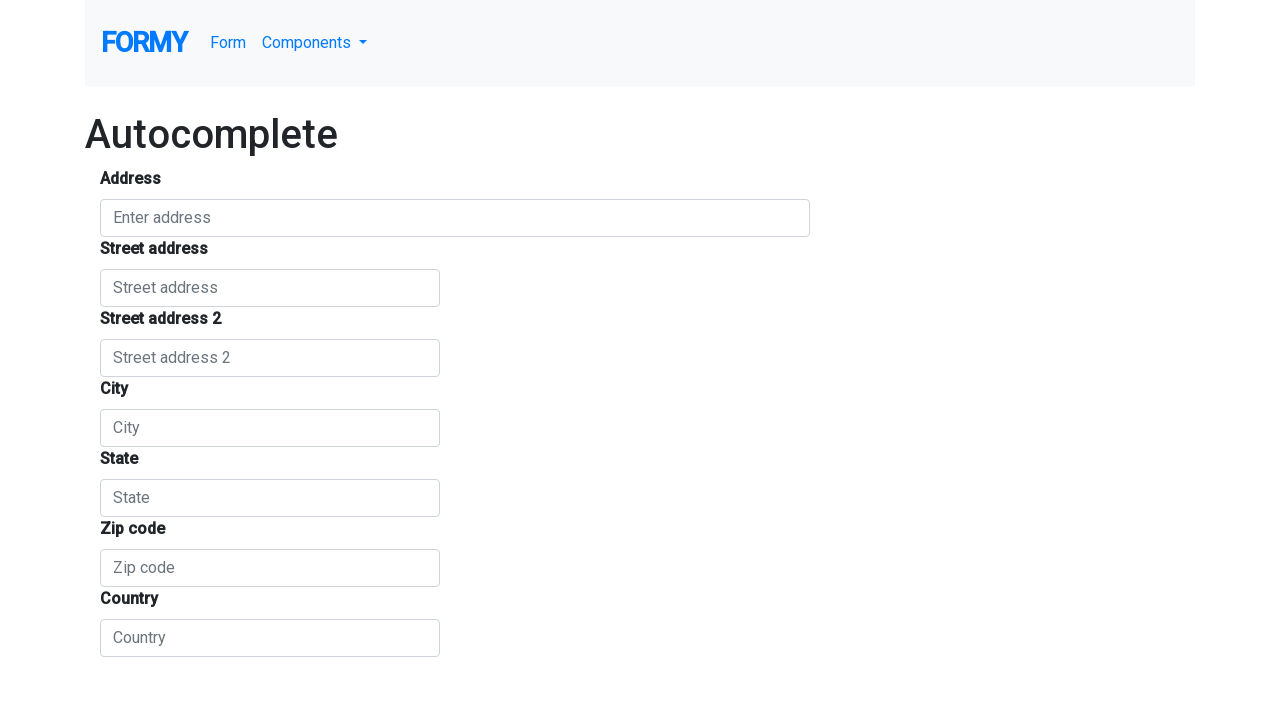

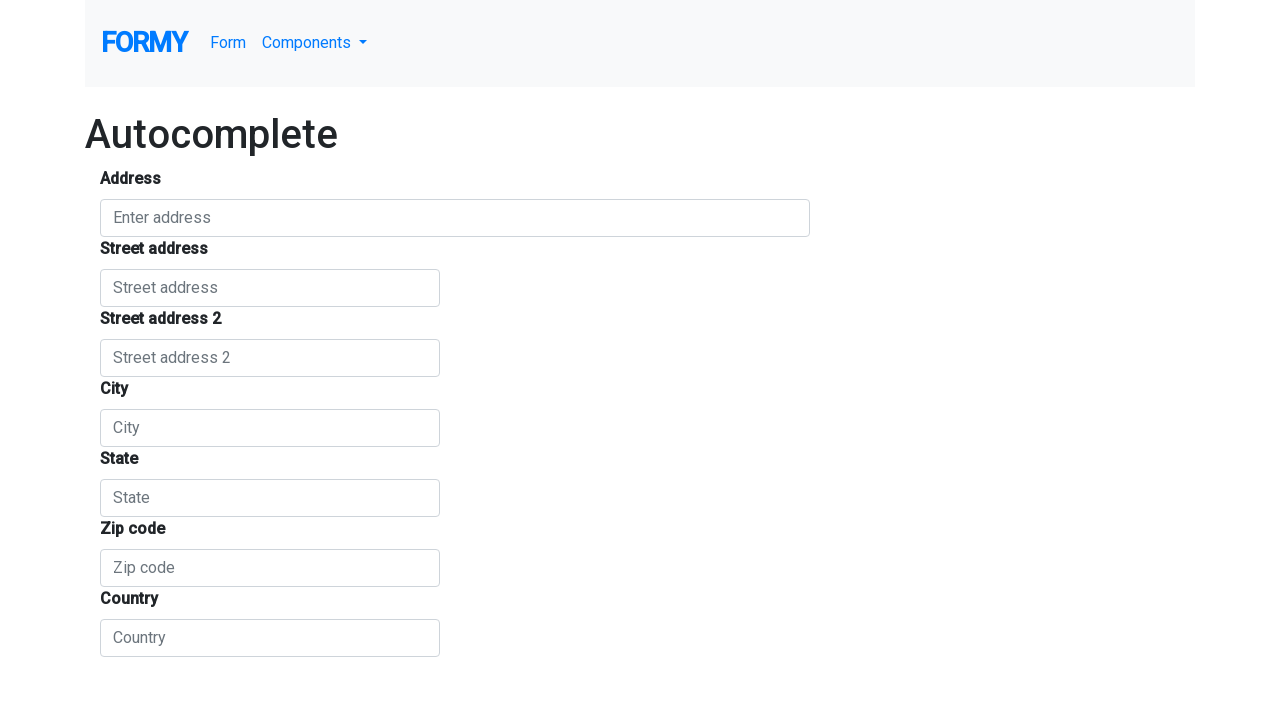